Tests scrolling functionality on a webpage and within a table, then validates the sum of table values matches the displayed total

Starting URL: https://www.rahulshettyacademy.com/AutomationPractice/

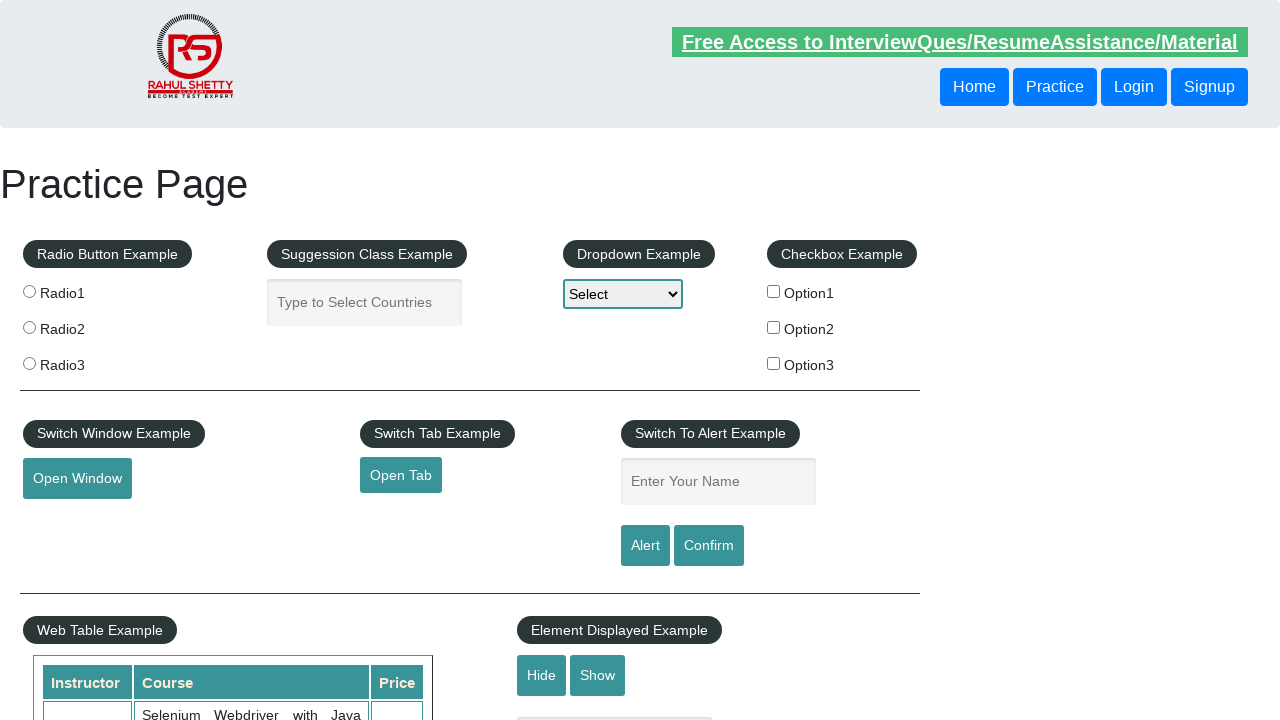

Scrolled down main page by 500 pixels
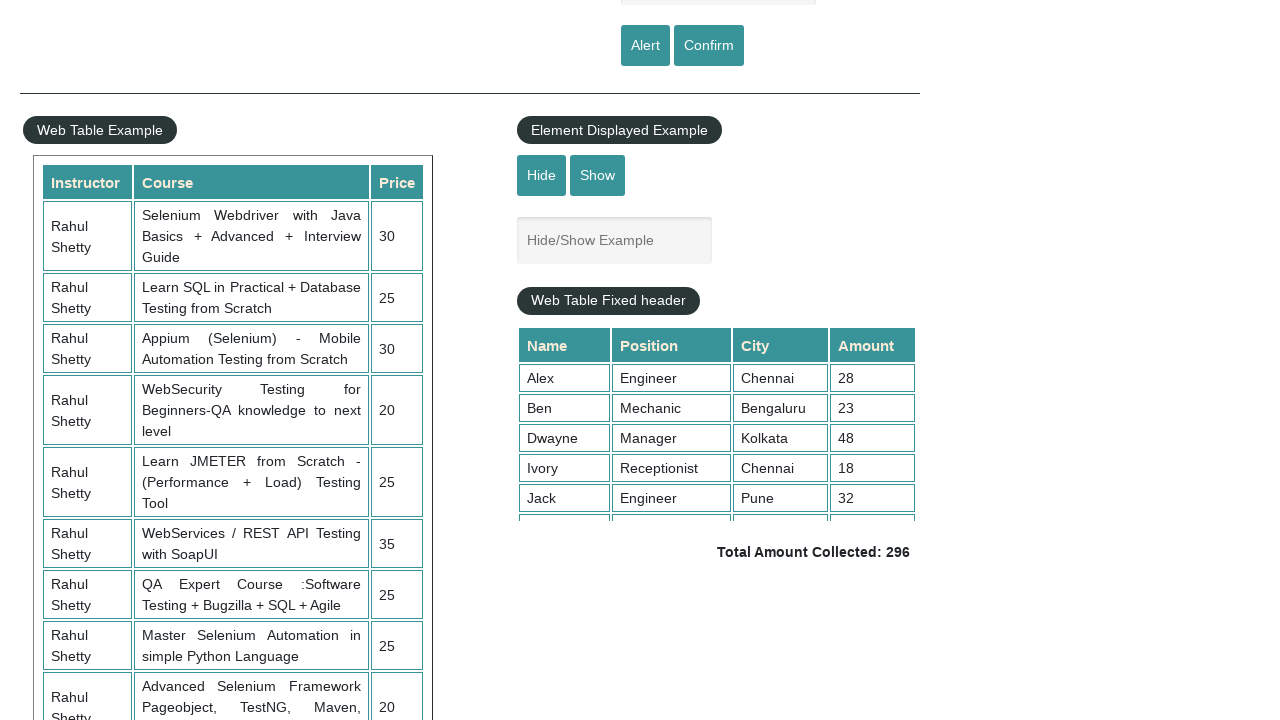

Table with fixed header is now visible
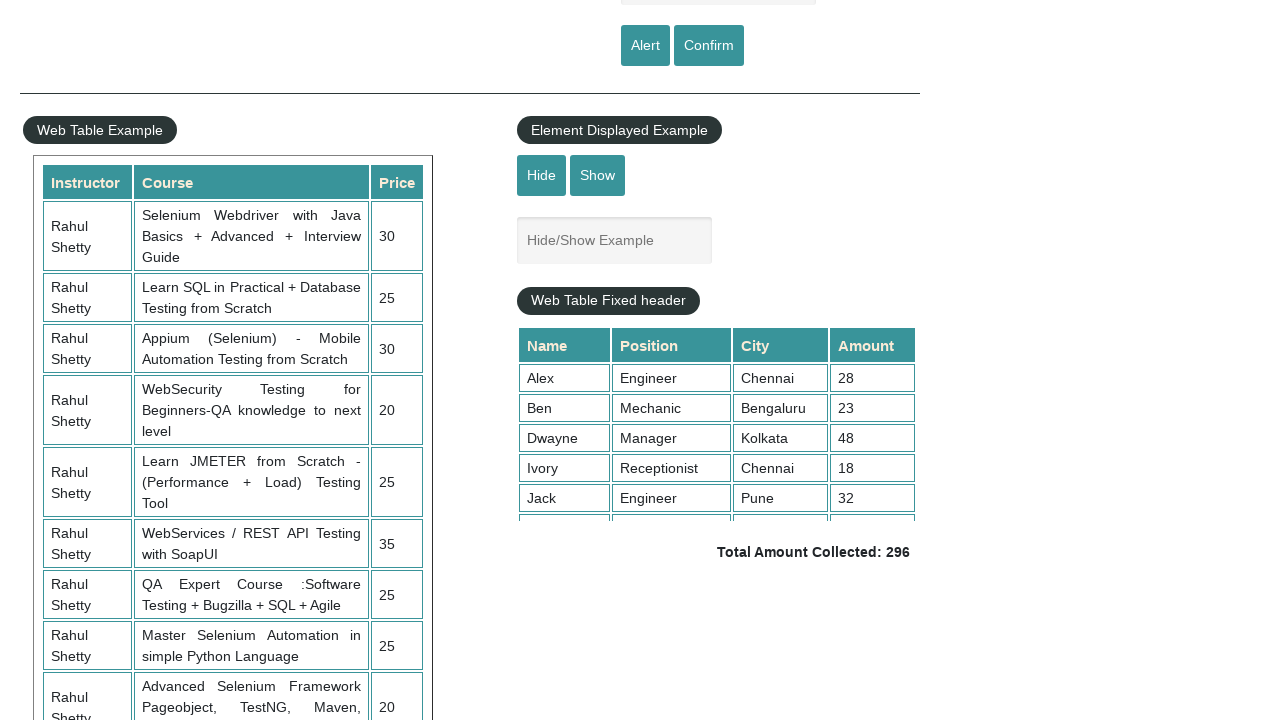

Scrolled within the fixed header table to bottom
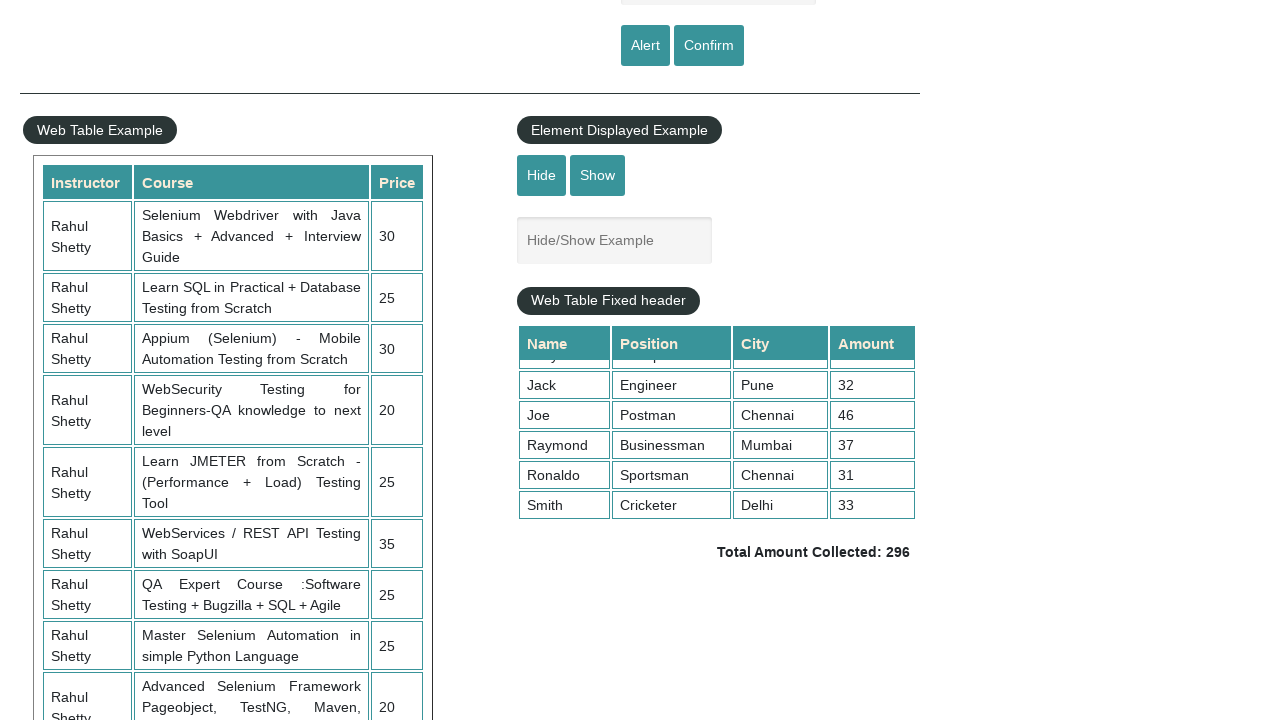

Retrieved all values from 4th column of the table
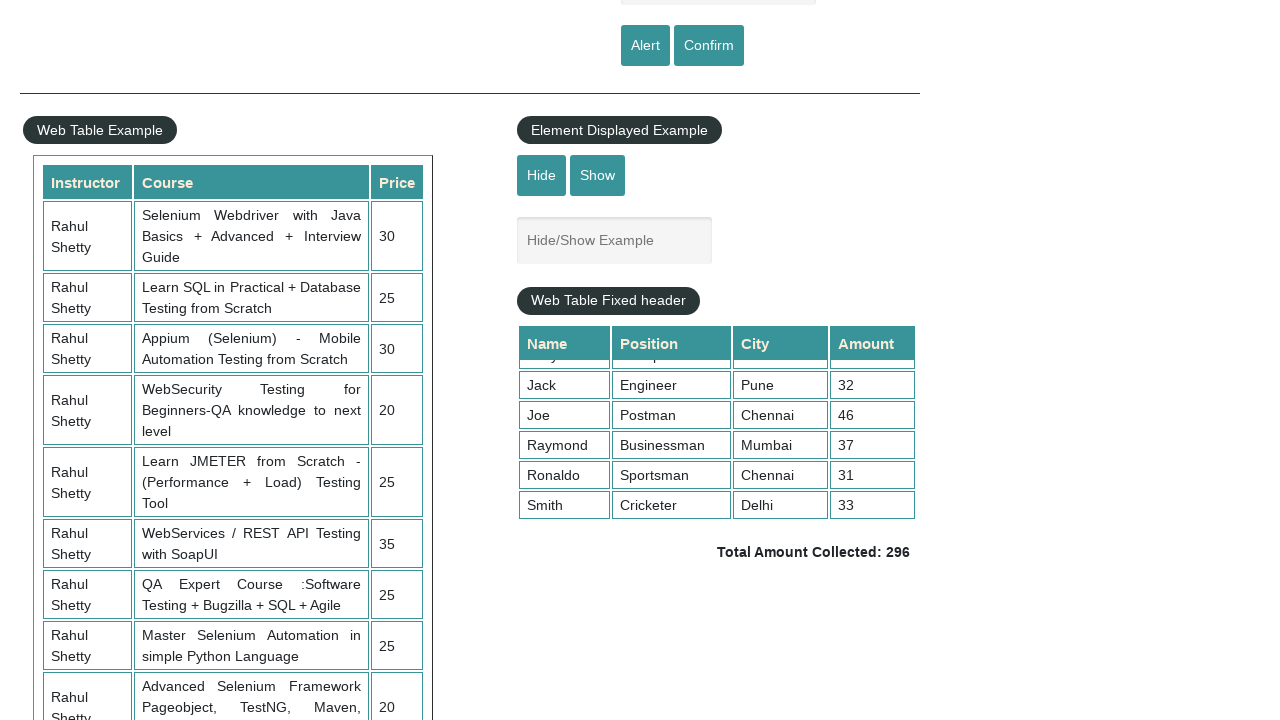

Calculated sum of table values: 296
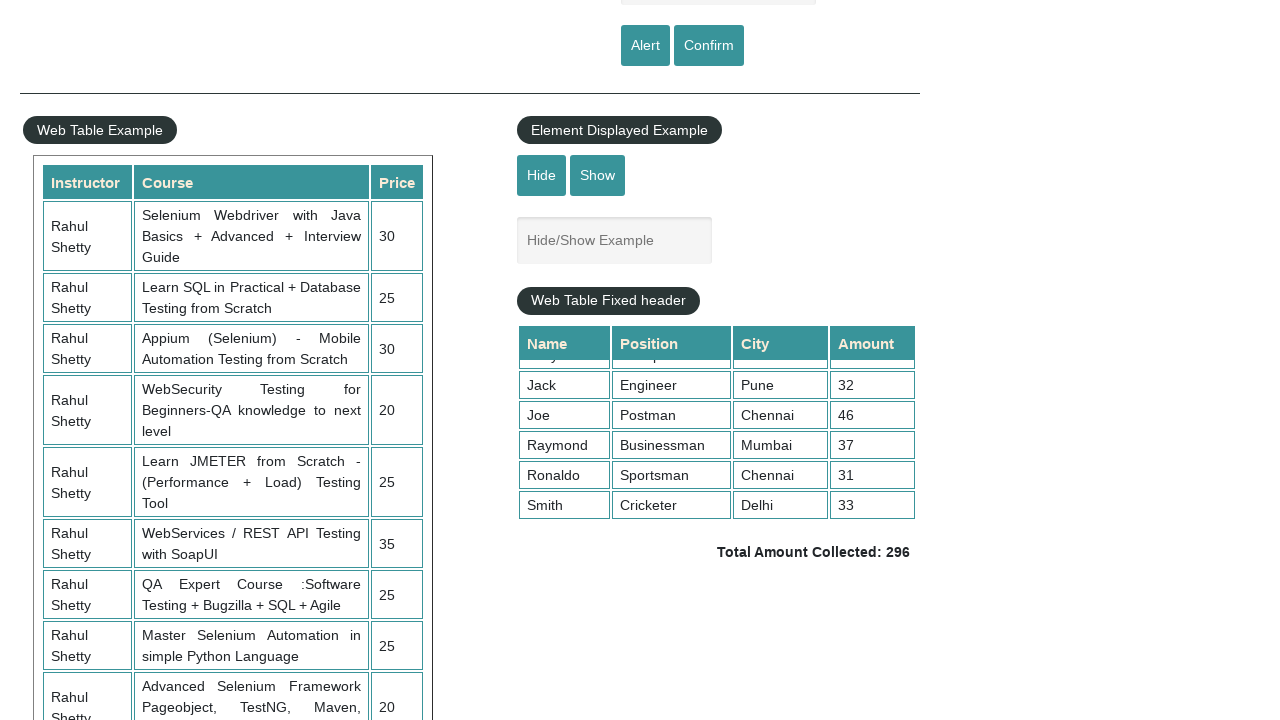

Retrieved displayed total amount text
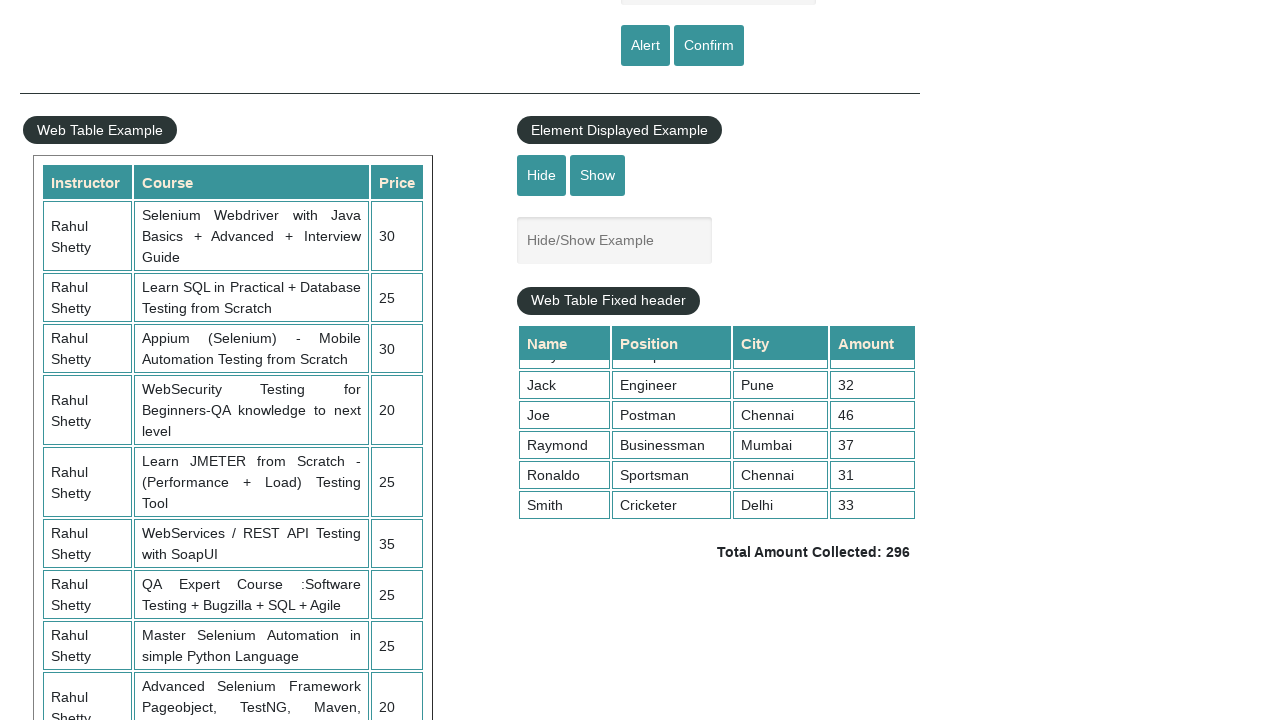

Parsed displayed total: 296
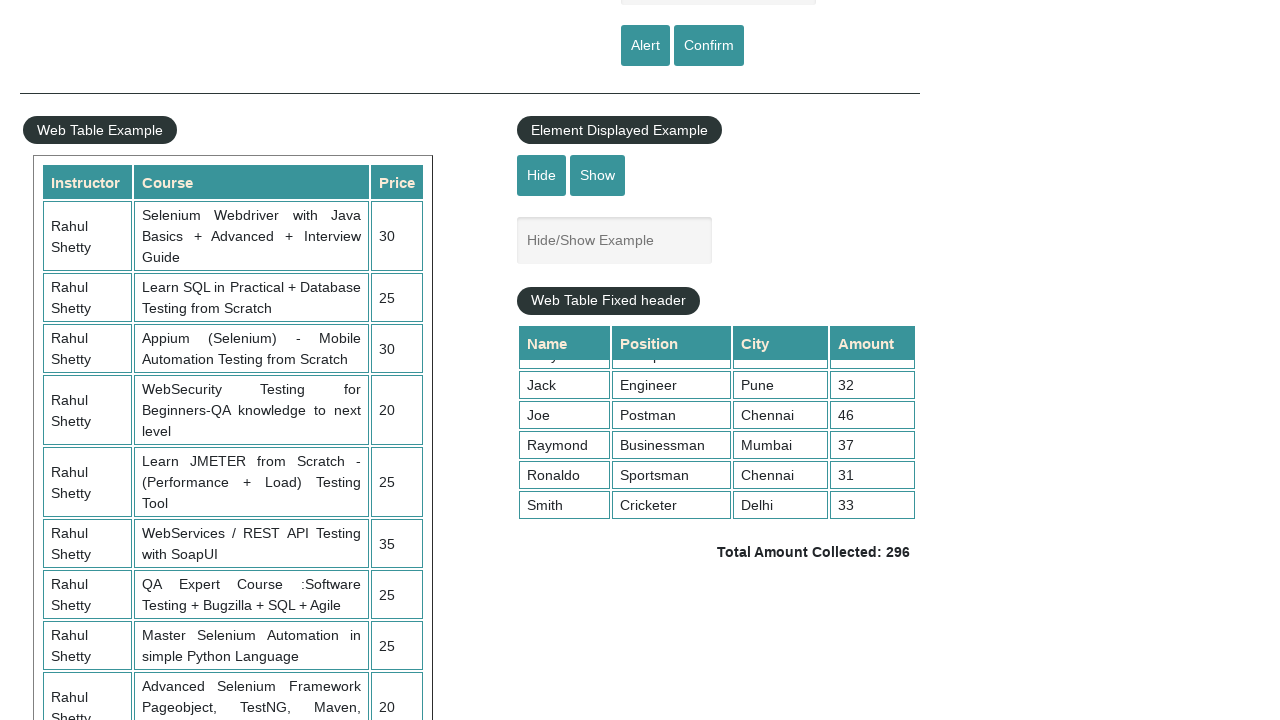

Validated that calculated sum 296 matches displayed total 296
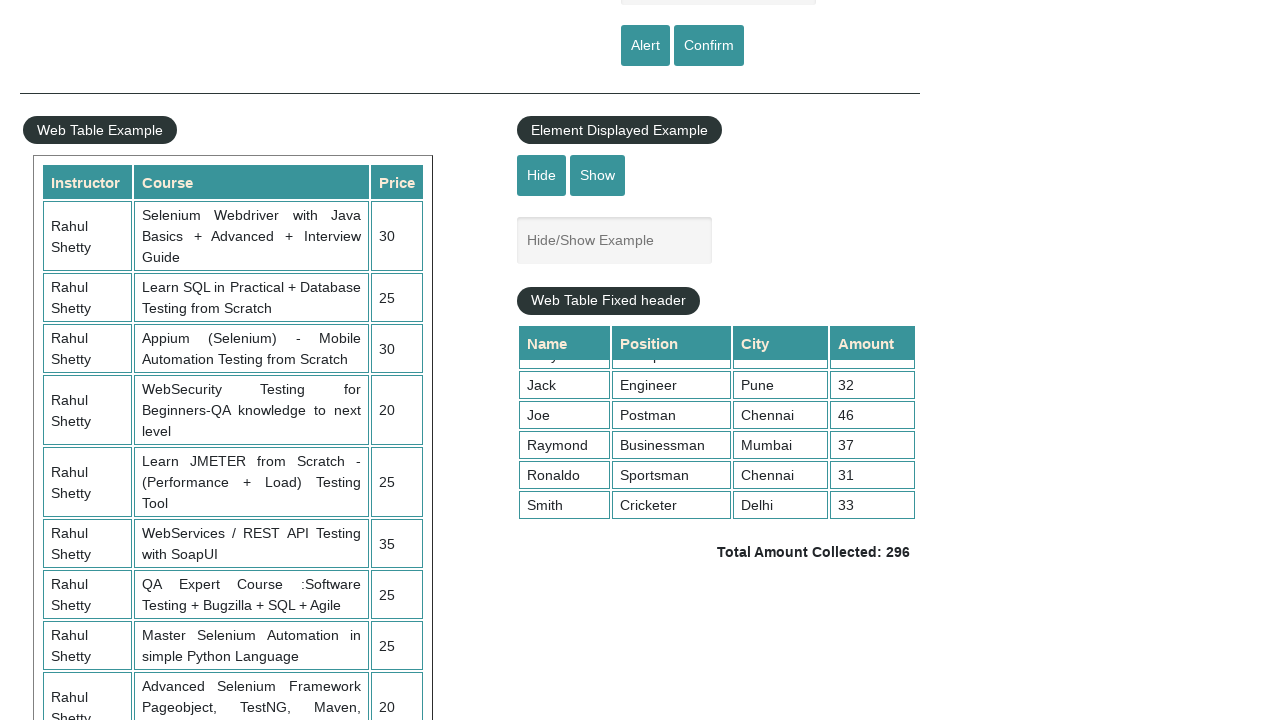

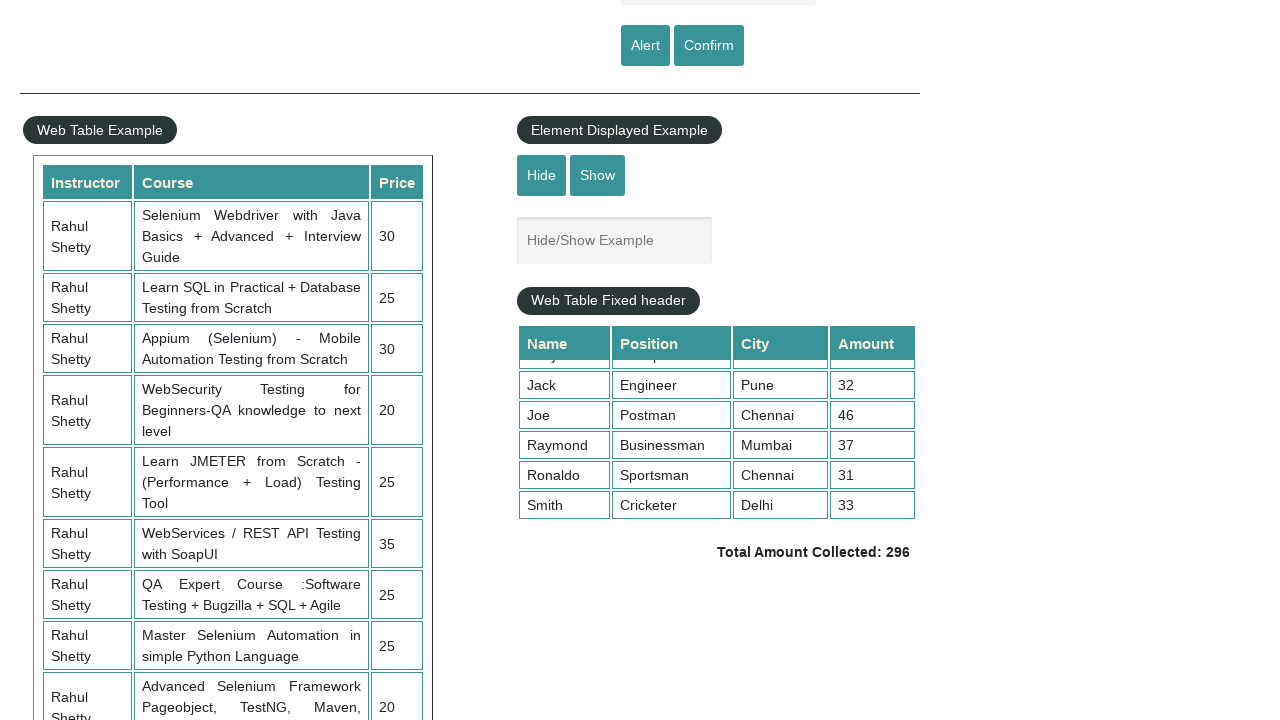